Simple test that navigates to Walmart's homepage with the browser window maximized.

Starting URL: https://www.walmart.com

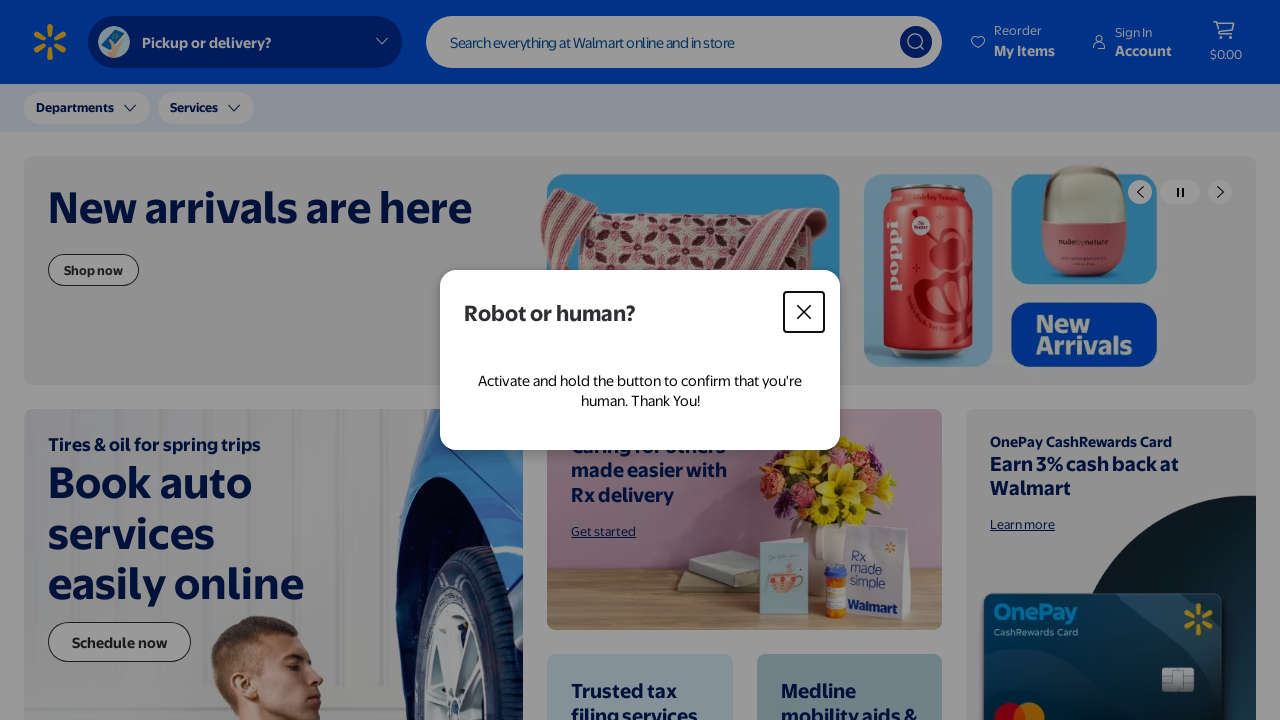

Waited for Walmart homepage to load (domcontentloaded)
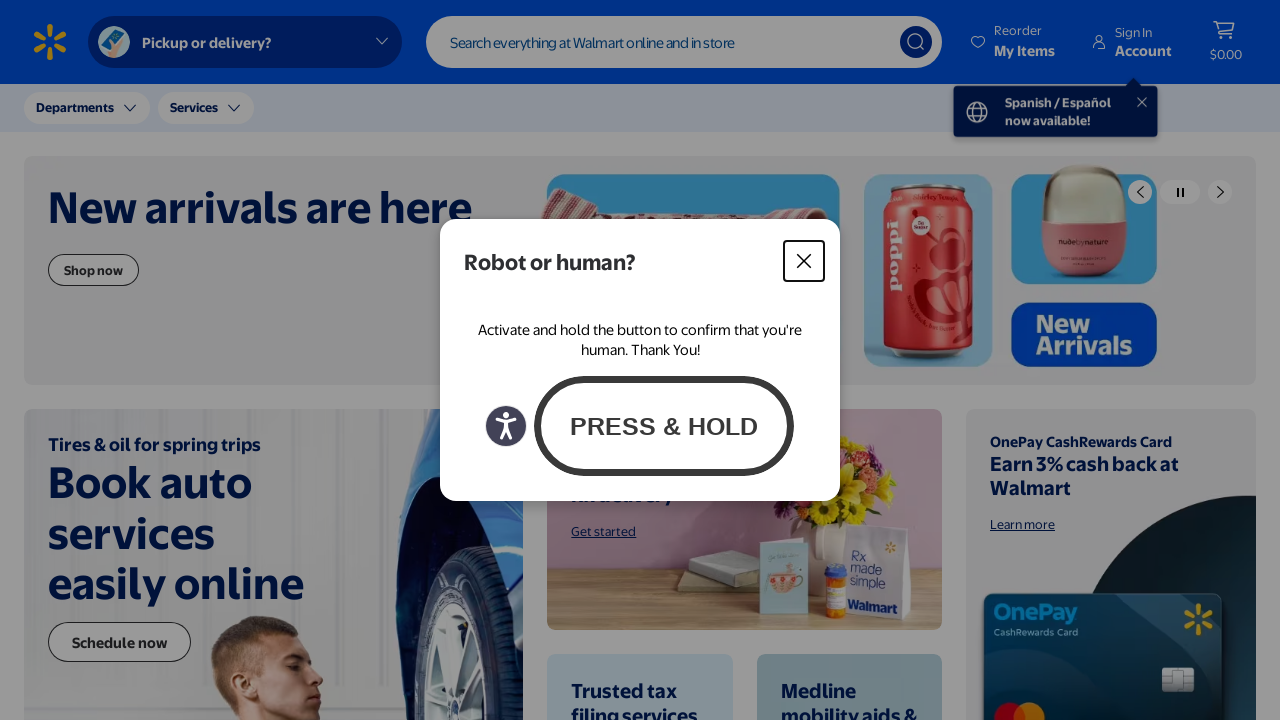

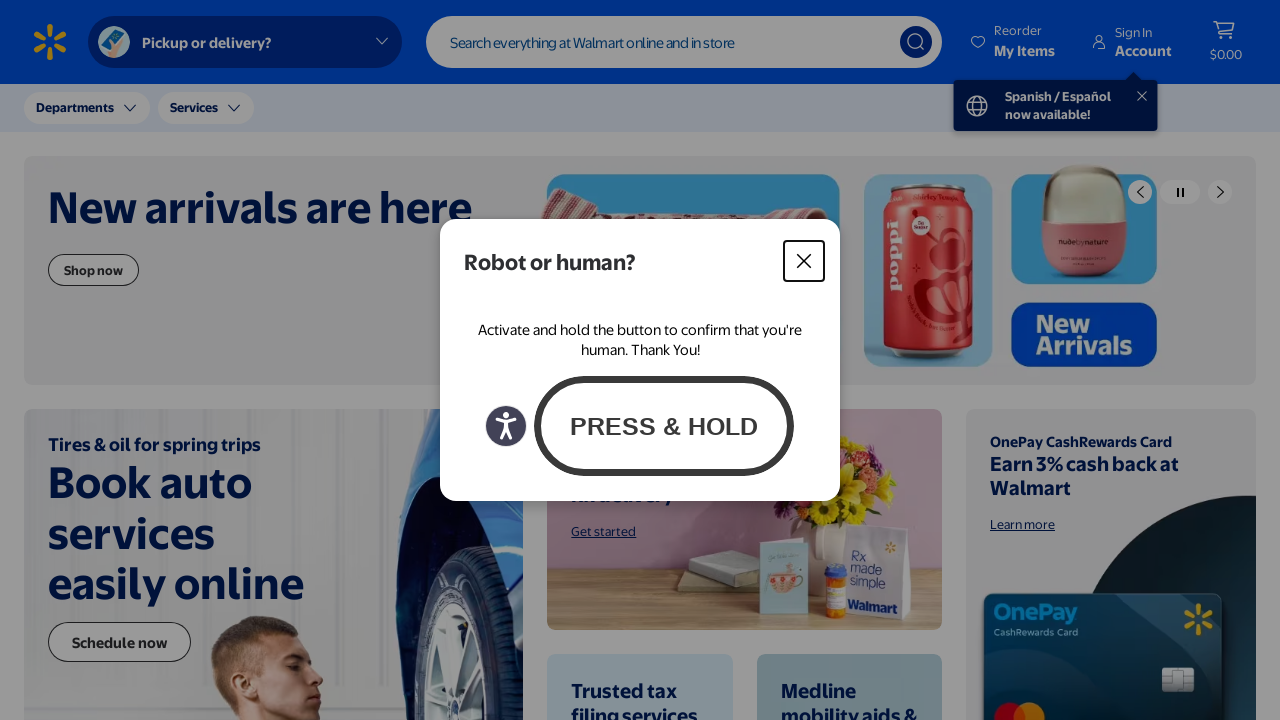